Retrieves location data for NOAA19 satellite including latitude and longitude coordinates

Starting URL: https://www.n2yo.com/?s=33591

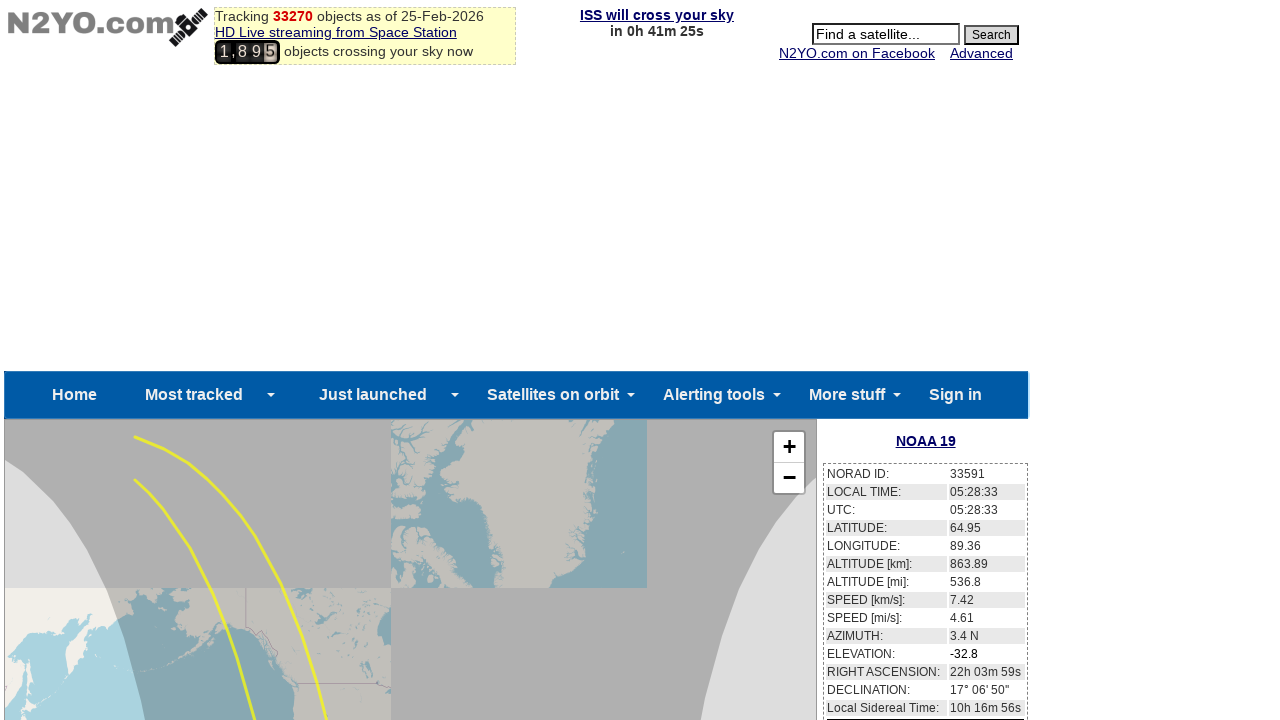

Waited for latitude element to be visible in location table
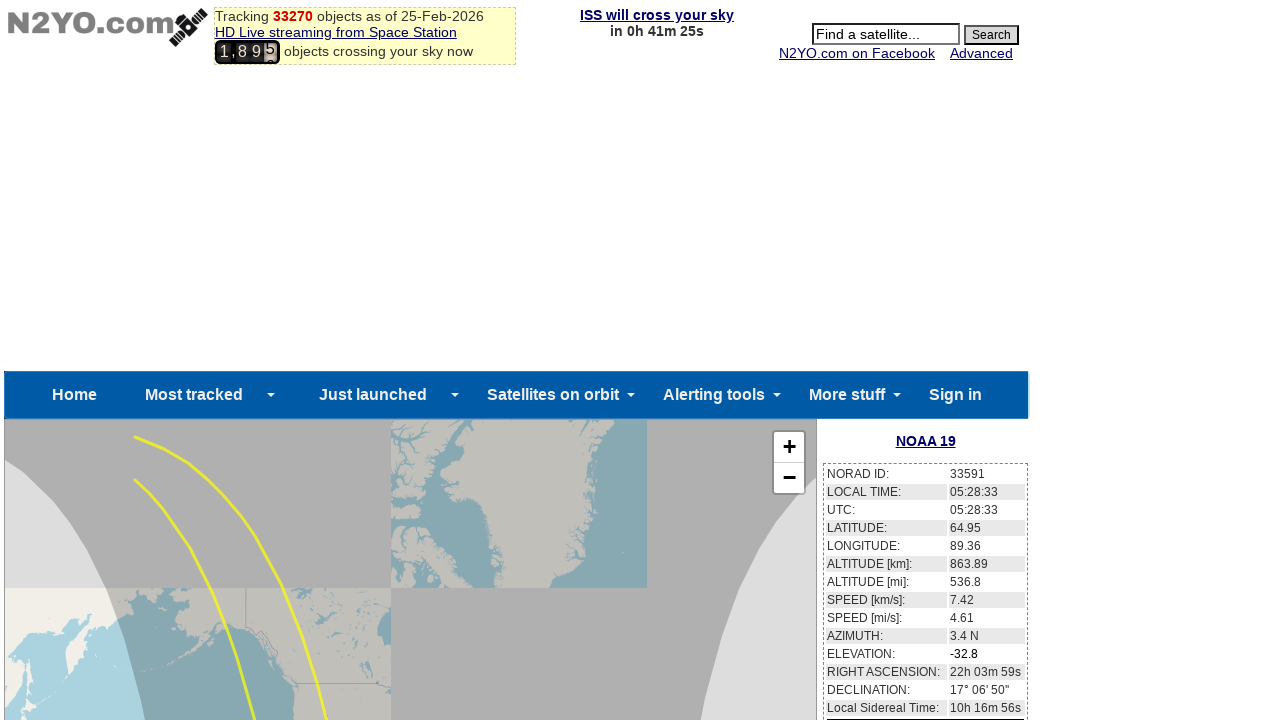

Waited for longitude element to be visible in location table
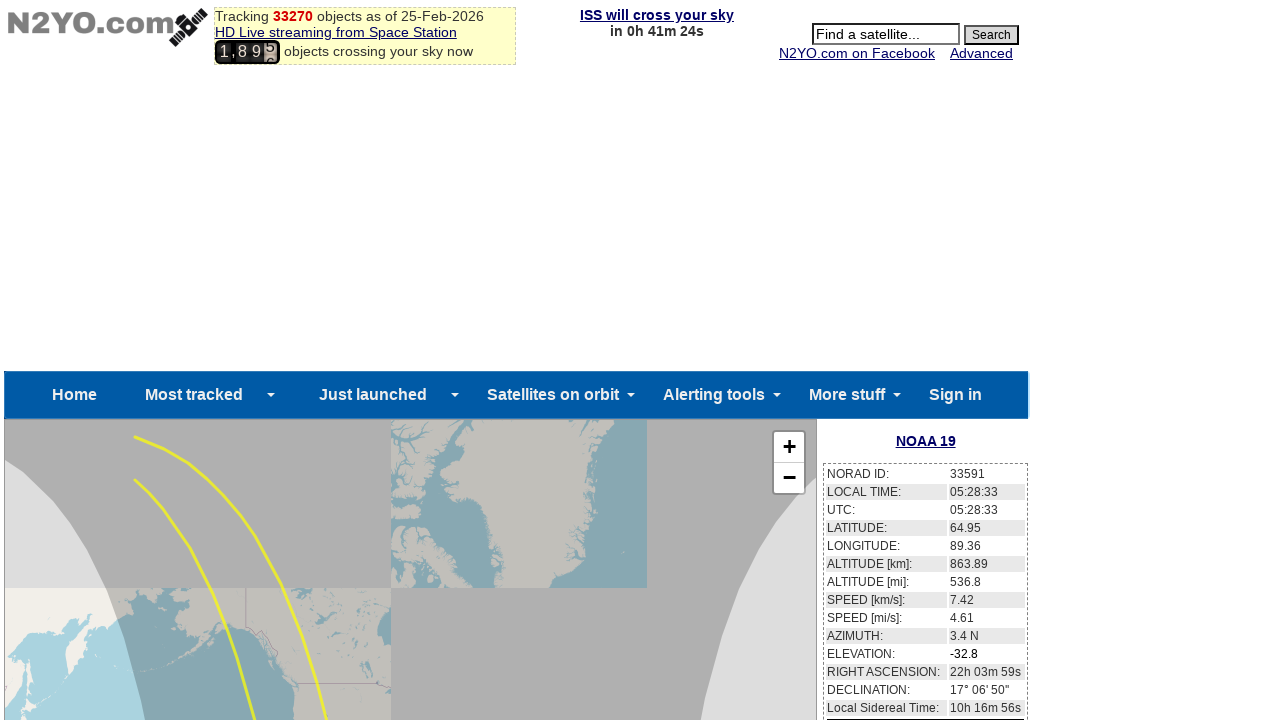

Retrieved latitude value: 39.96138°
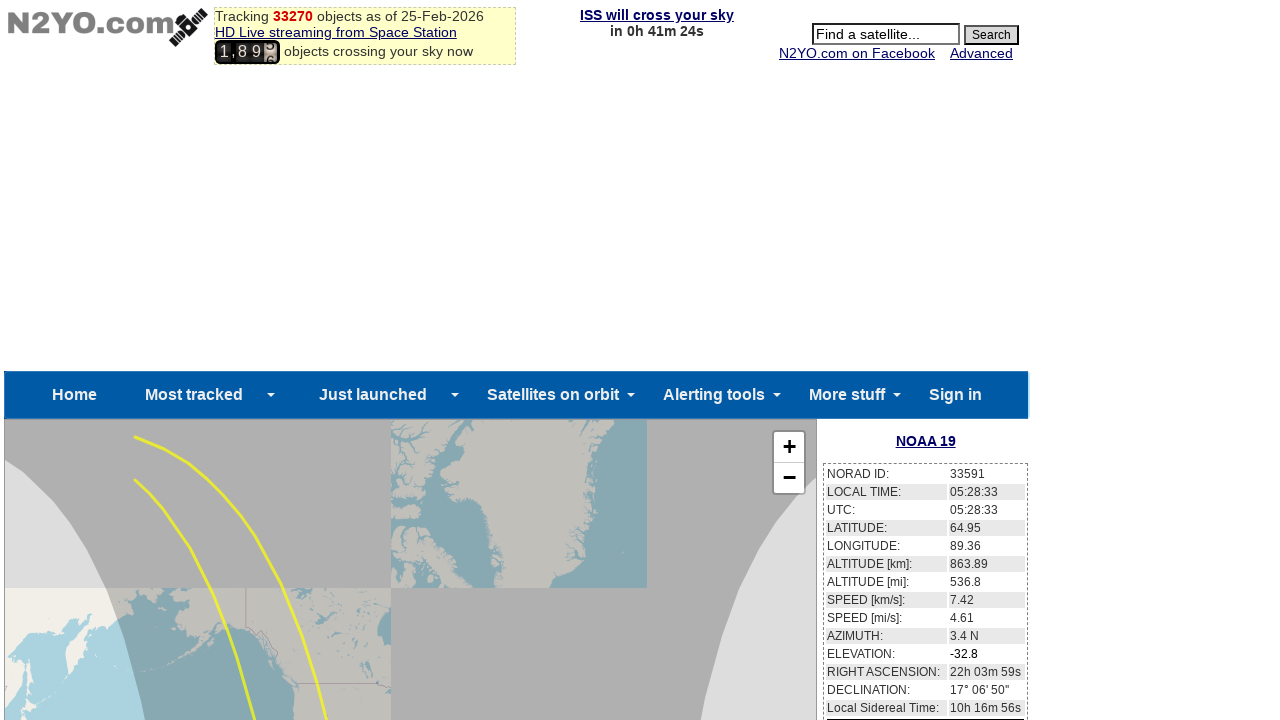

Retrieved longitude value: -82.997749°
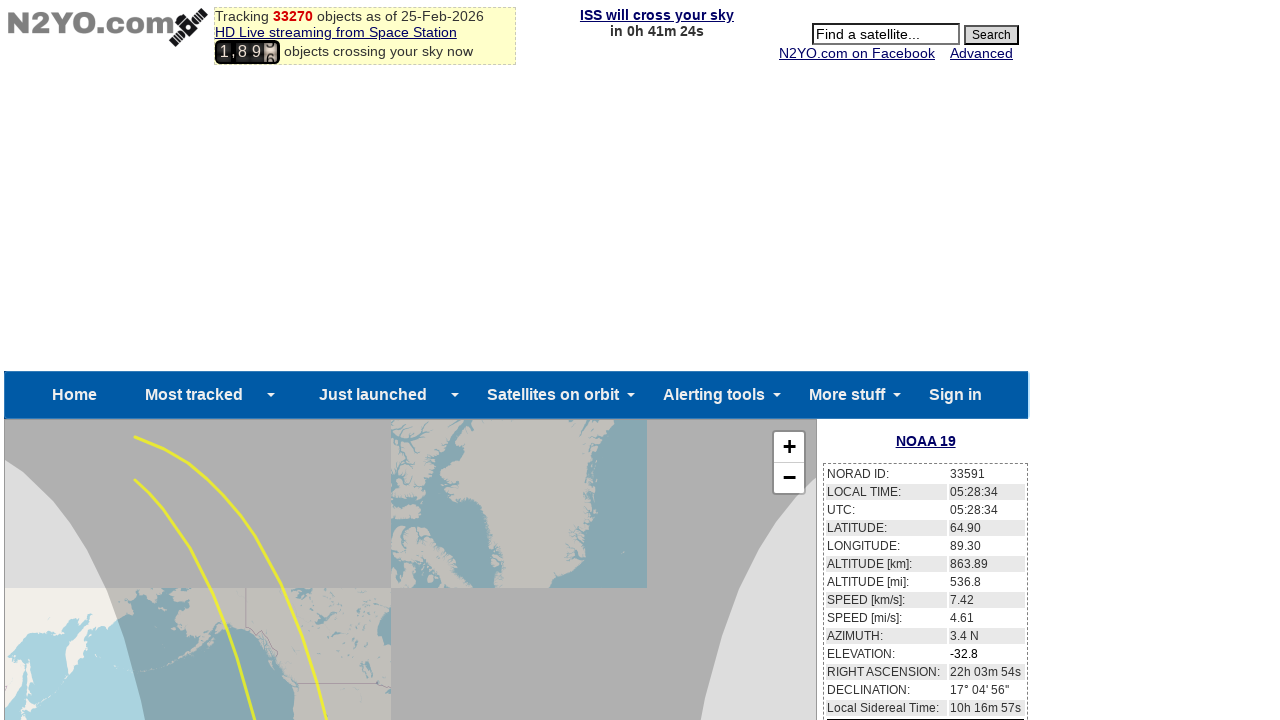

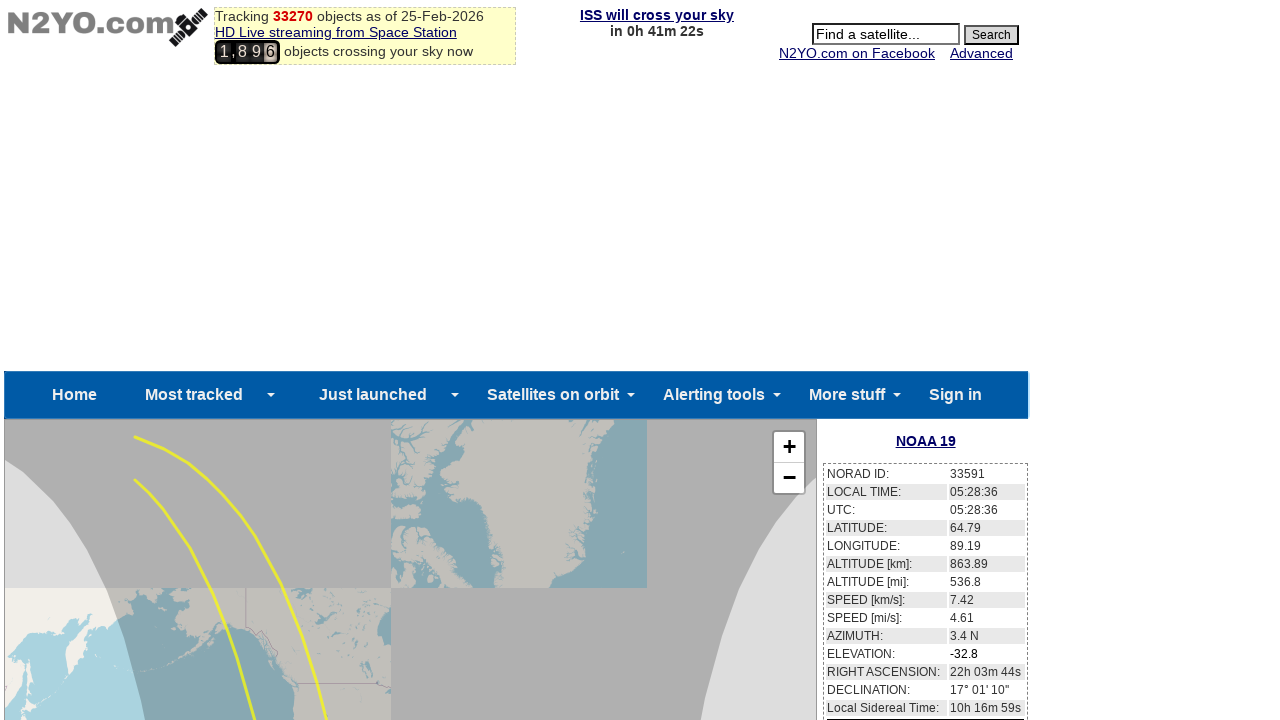